Tests hover functionality by hovering over an avatar image and verifying that additional user information (caption) becomes visible.

Starting URL: http://the-internet.herokuapp.com/hovers

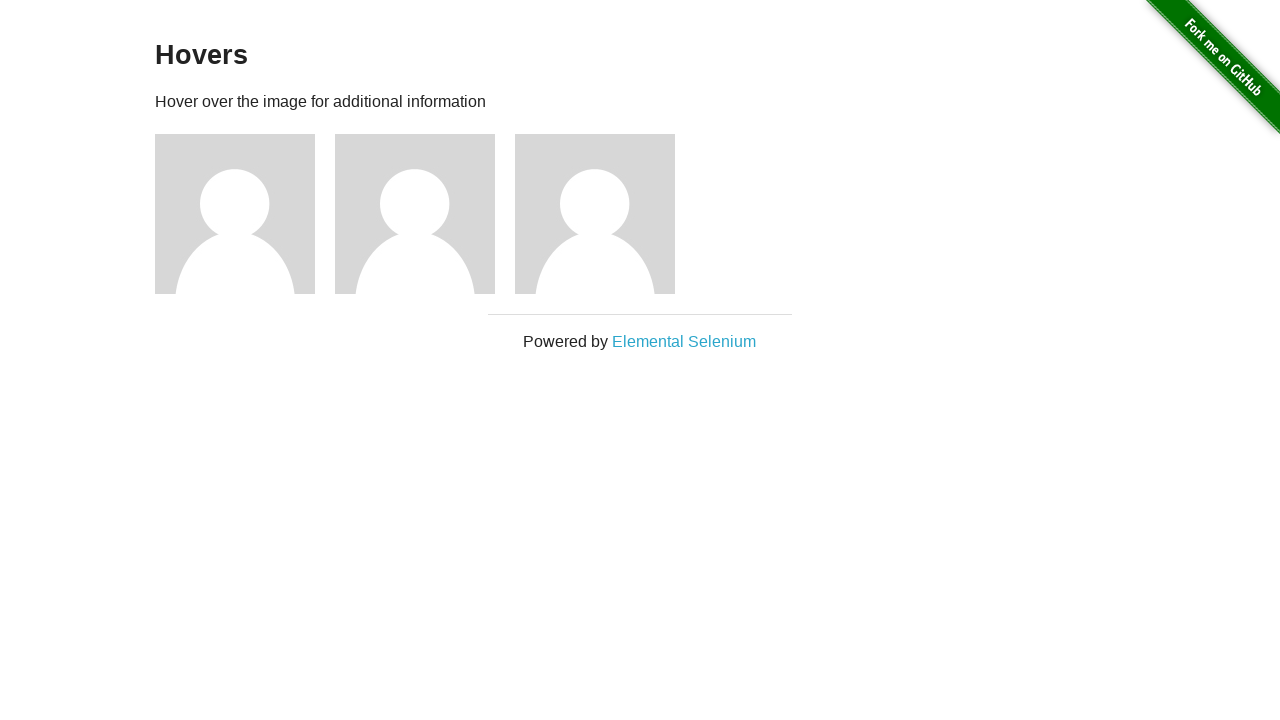

Located the first avatar figure element
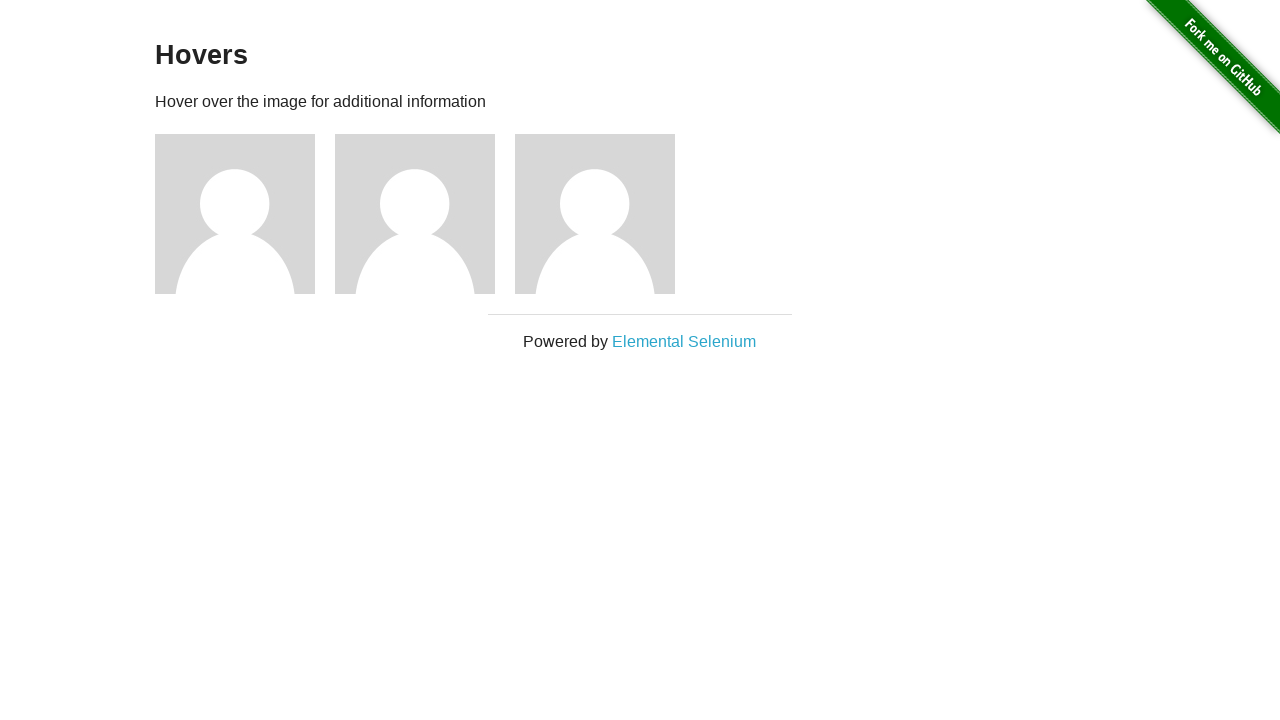

Hovered over the avatar image at (245, 214) on .figure >> nth=0
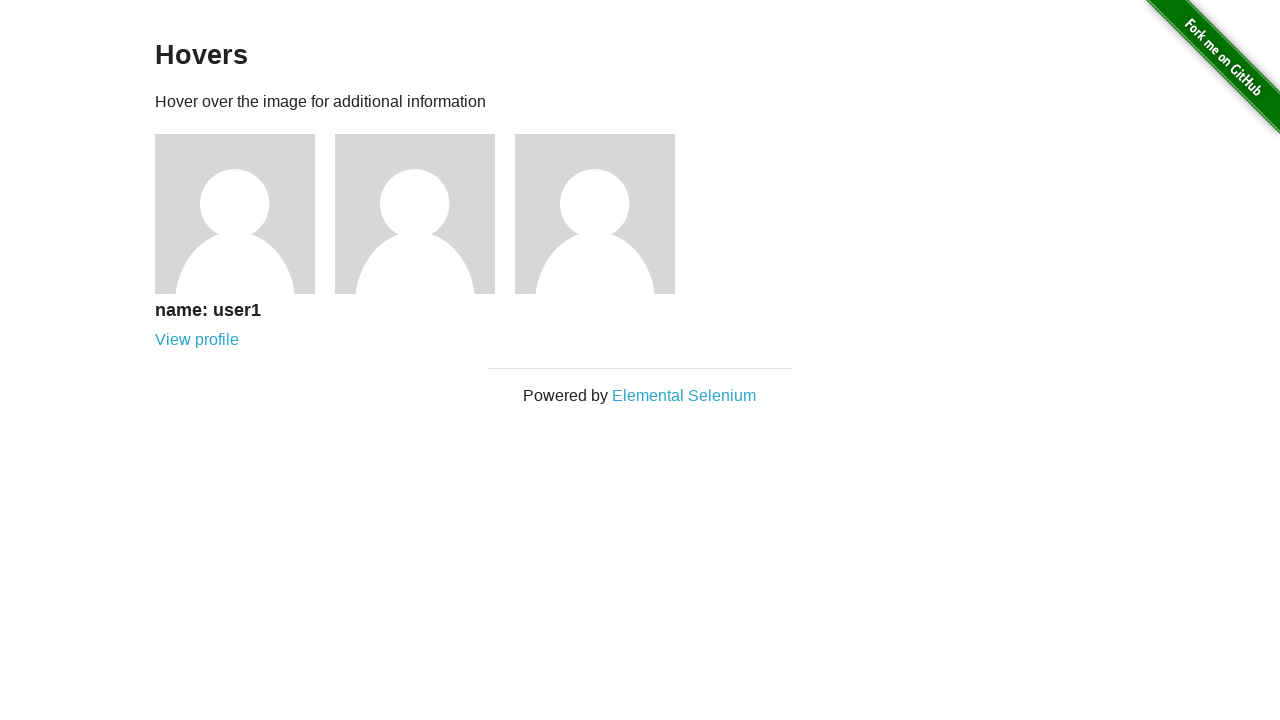

Caption element became visible after hover
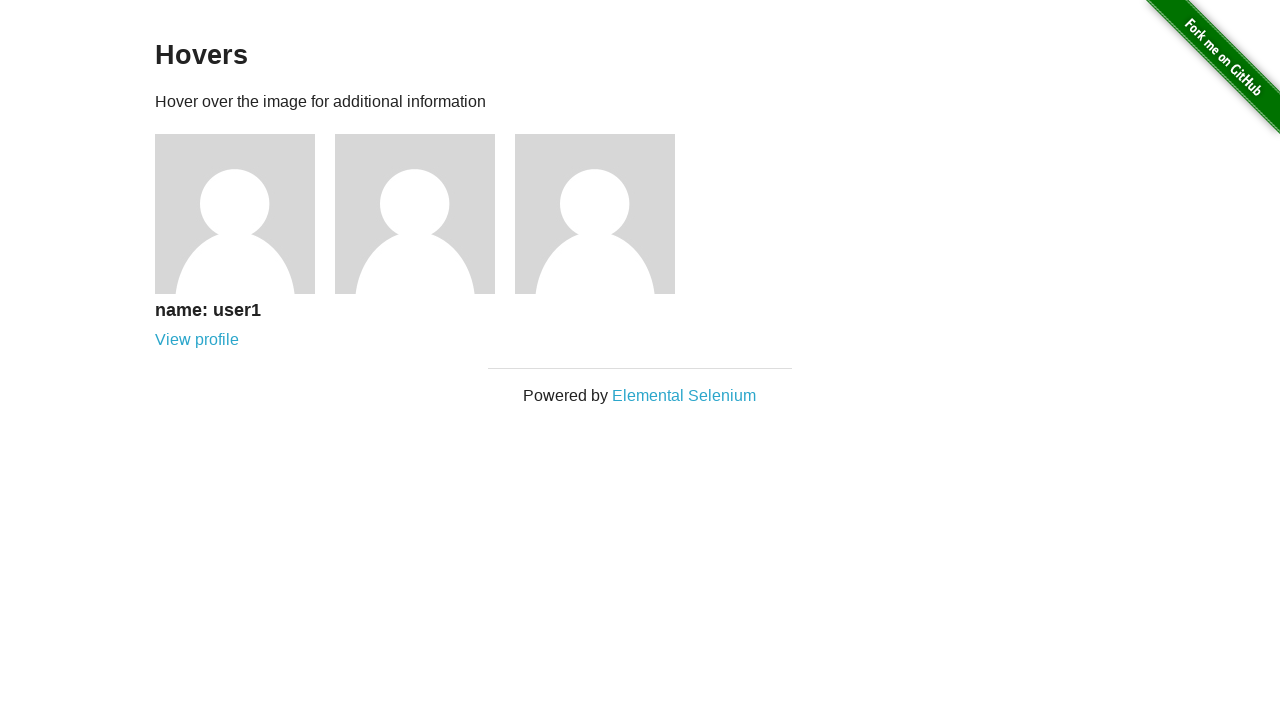

Located the caption element
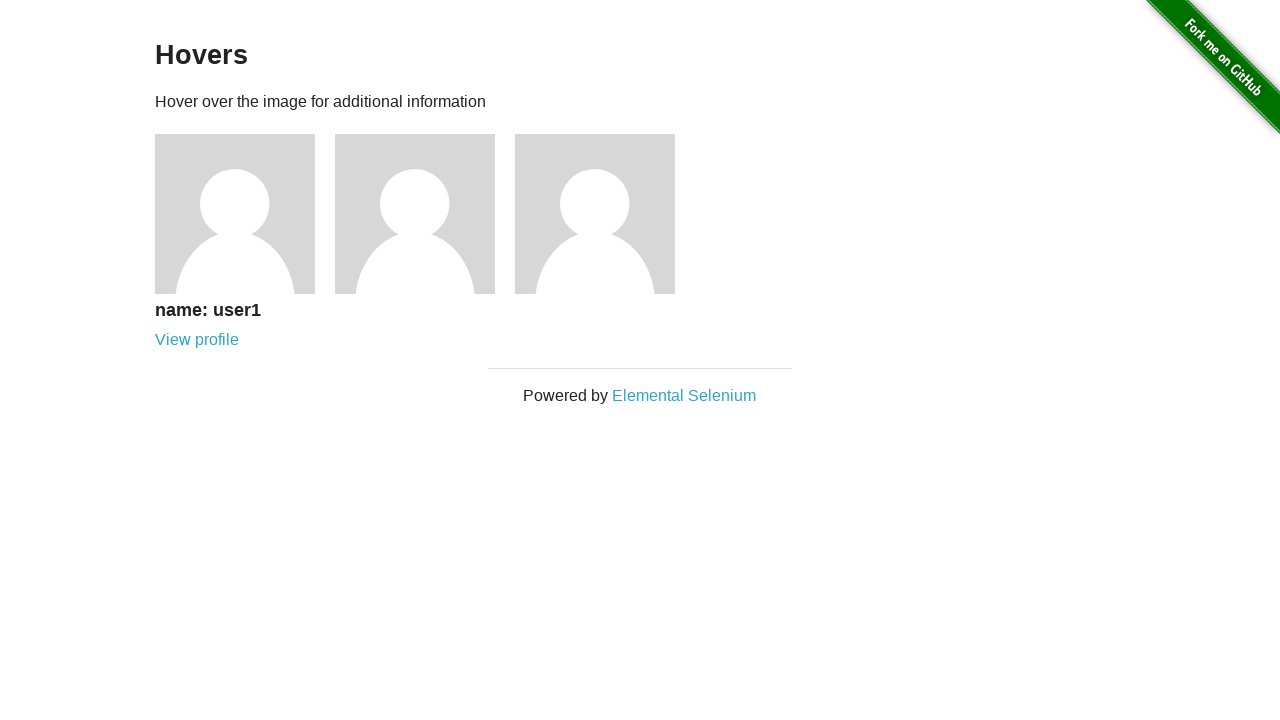

Verified caption is visible - assertion passed
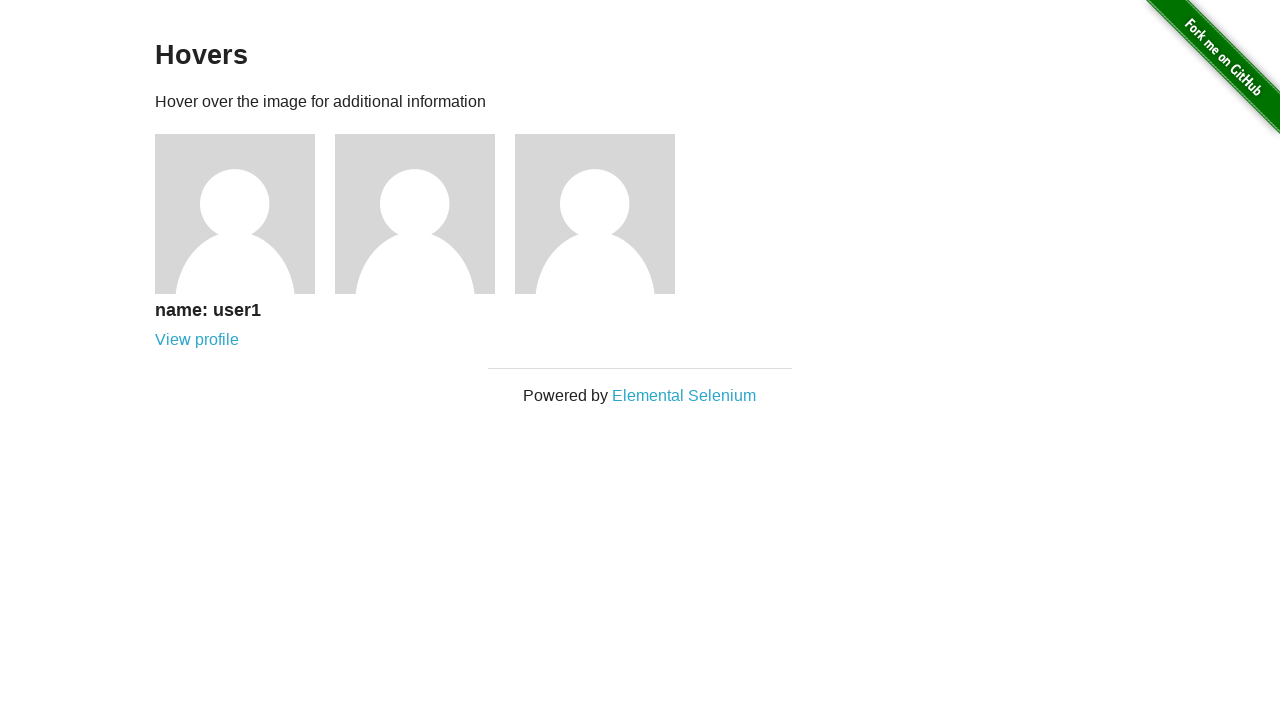

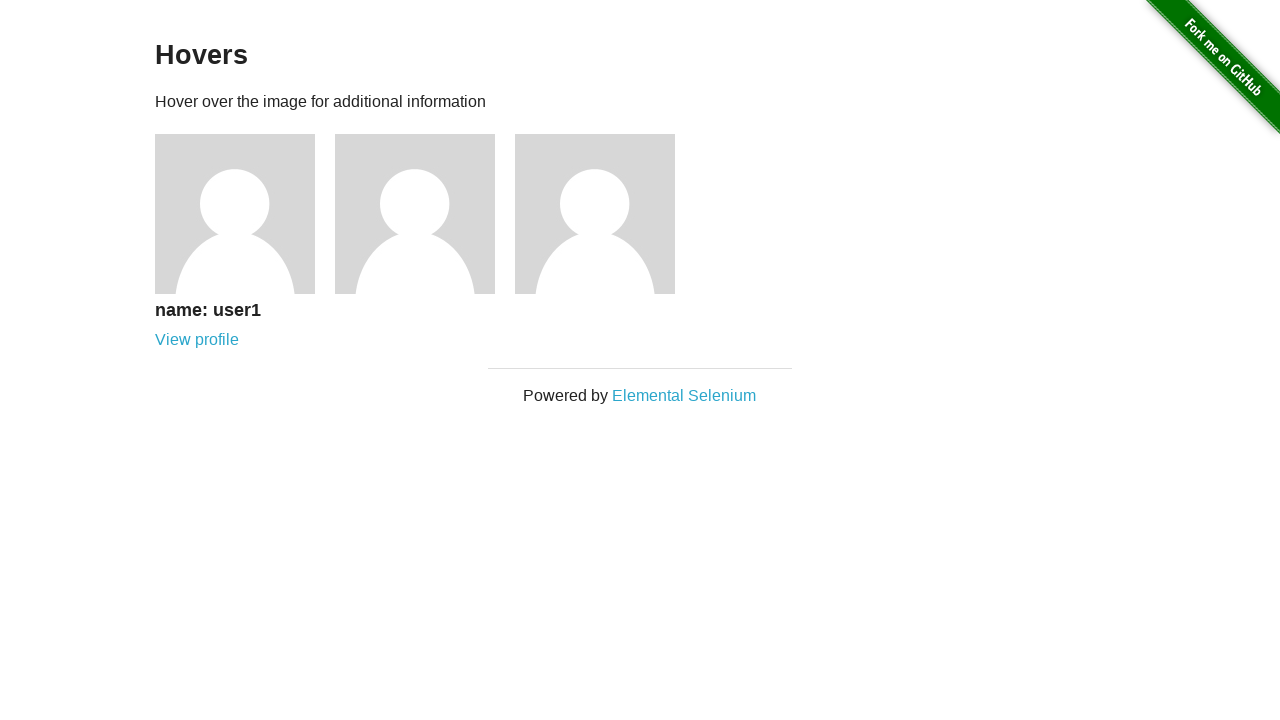